Tests calendar/datepicker handling by clicking on a datepicker field to open the calendar widget and selecting a specific date (28)

Starting URL: http://seleniumpractise.blogspot.in/2016/08/how-to-handle-calendar-in-selenium.html

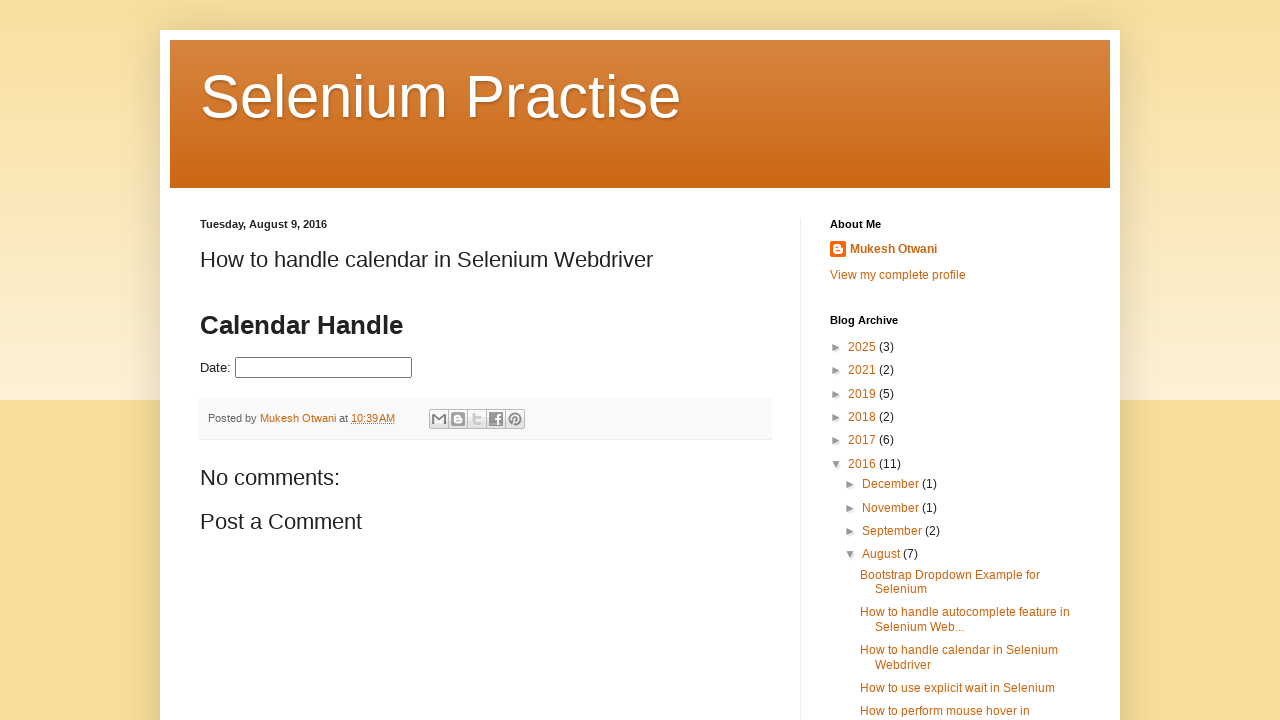

Navigated to calendar handling test page
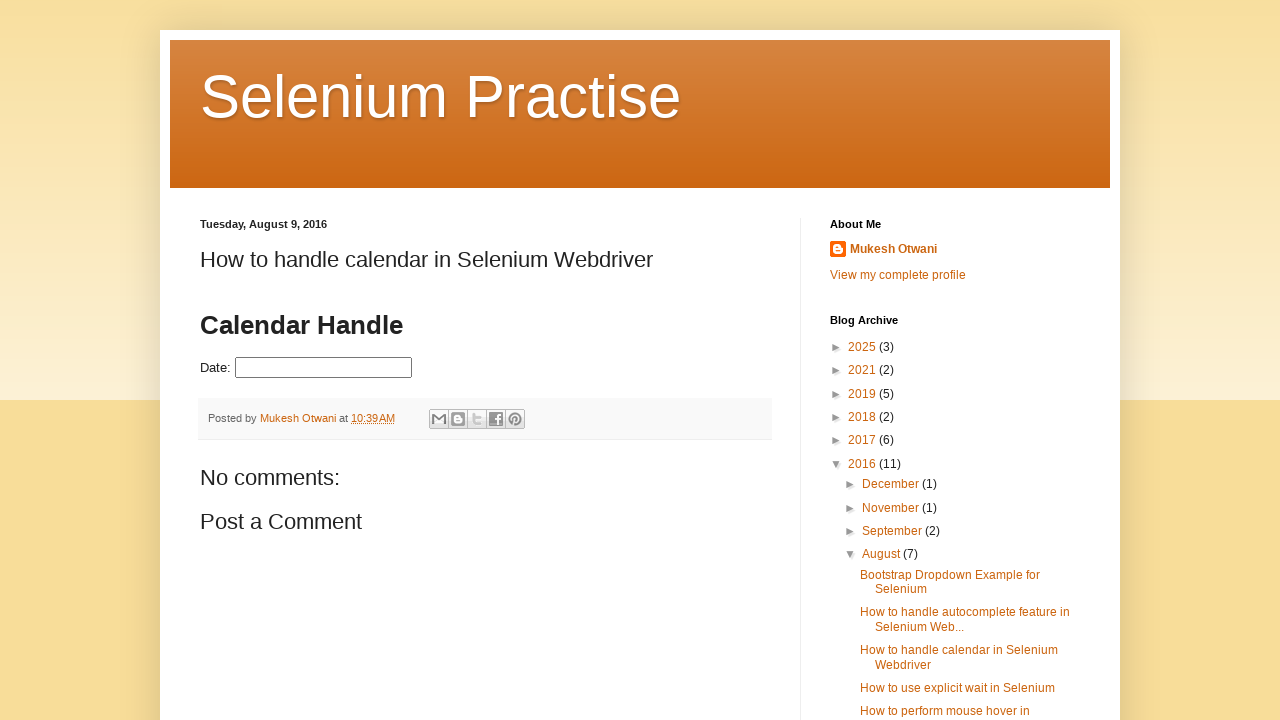

Clicked on datepicker field to open calendar widget at (324, 368) on #datepicker
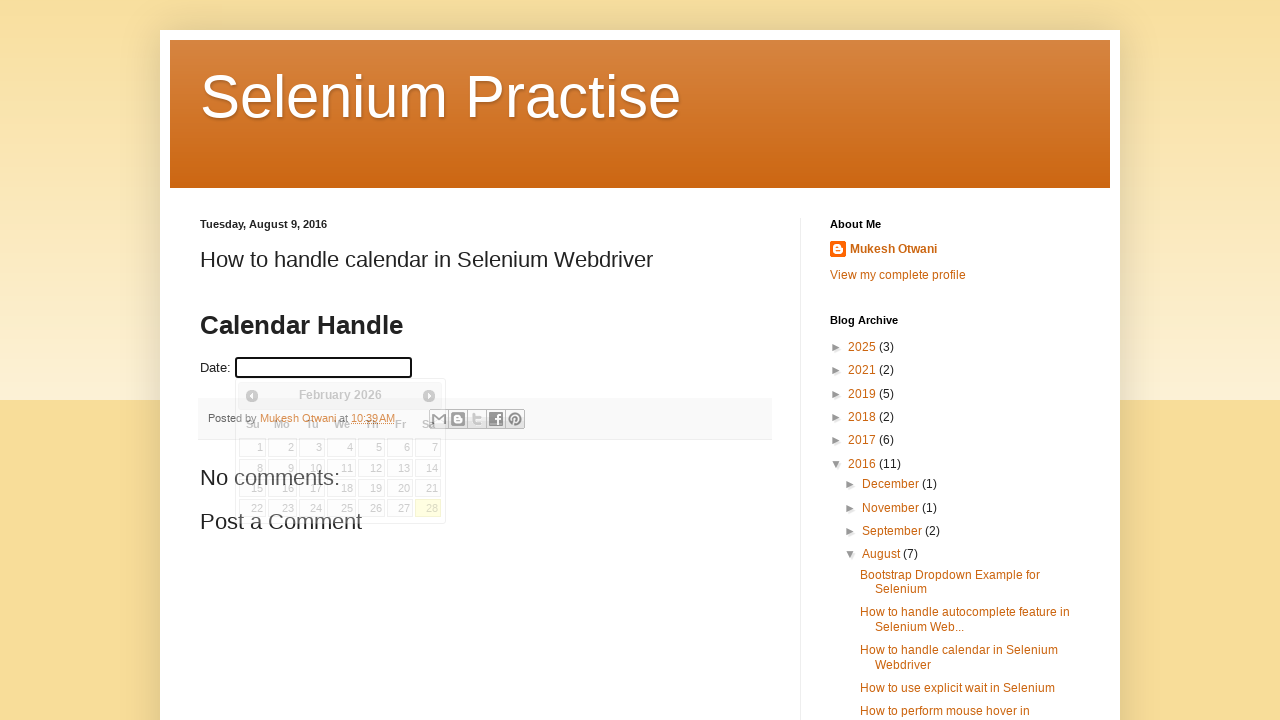

Calendar widget appeared and loaded
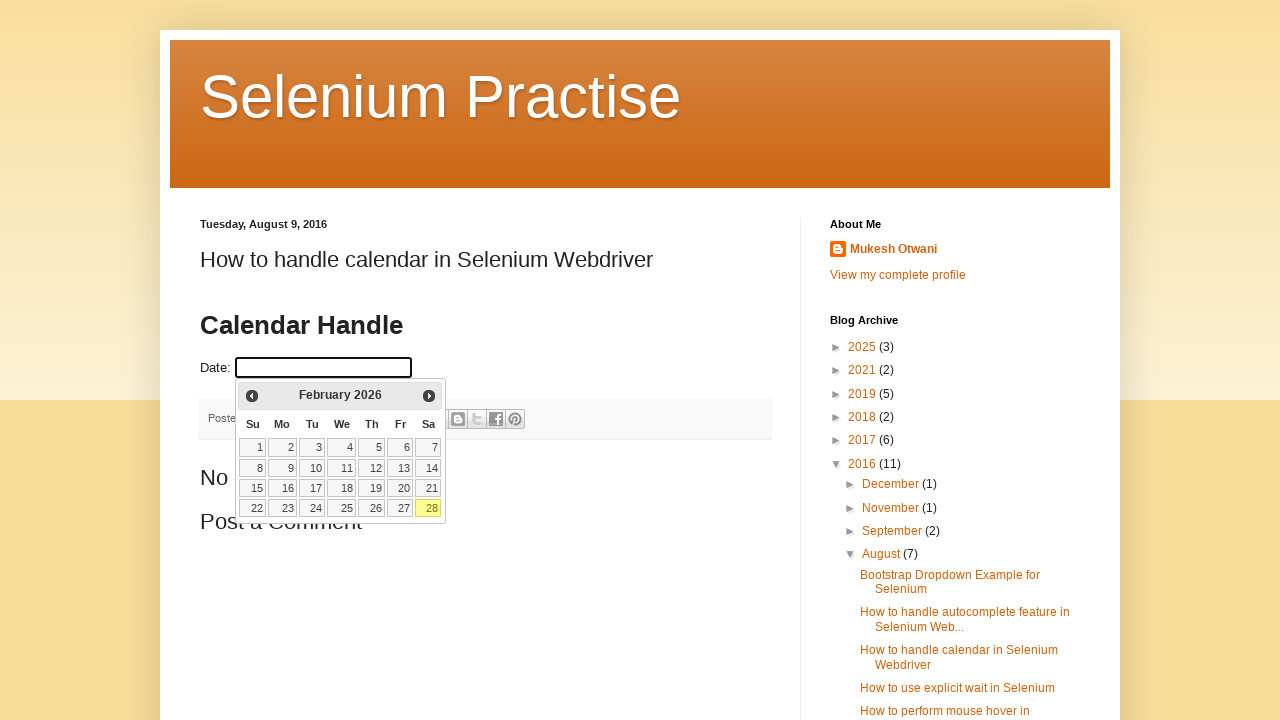

Located all date cells in calendar table
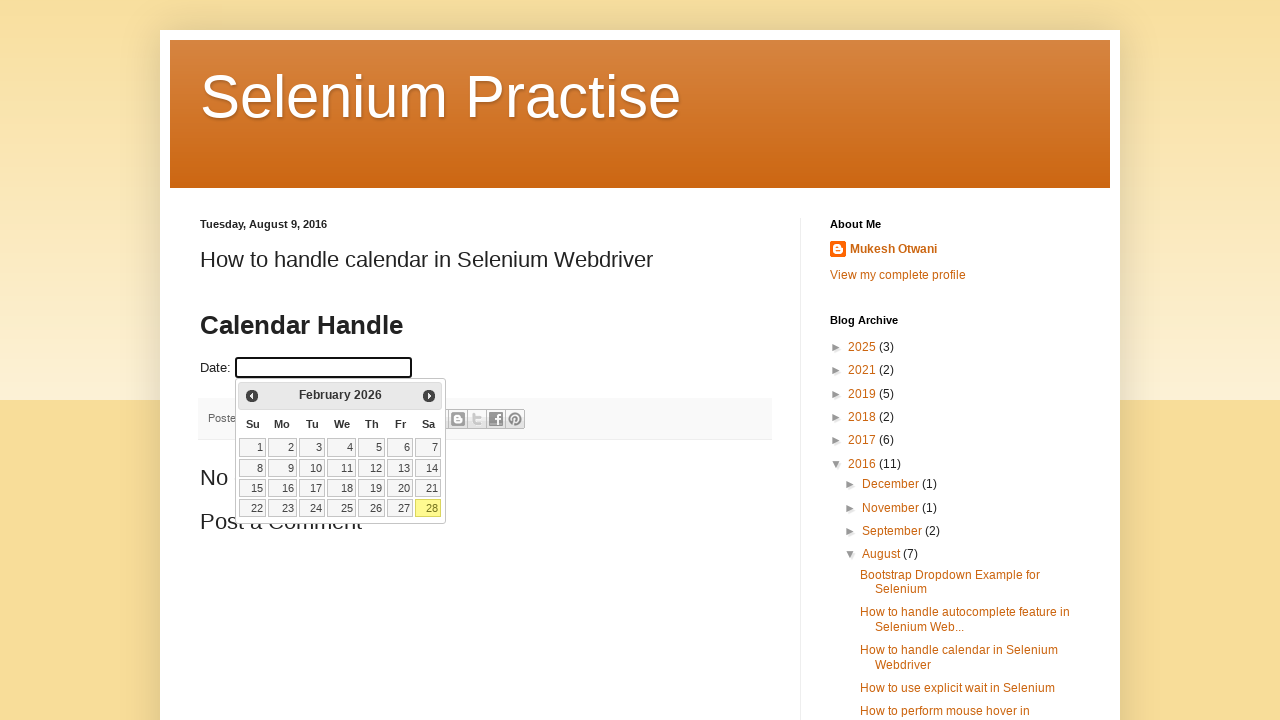

Selected date 28 from the calendar at (428, 508) on xpath=//table[@class='ui-datepicker-calendar']//td >> nth=27
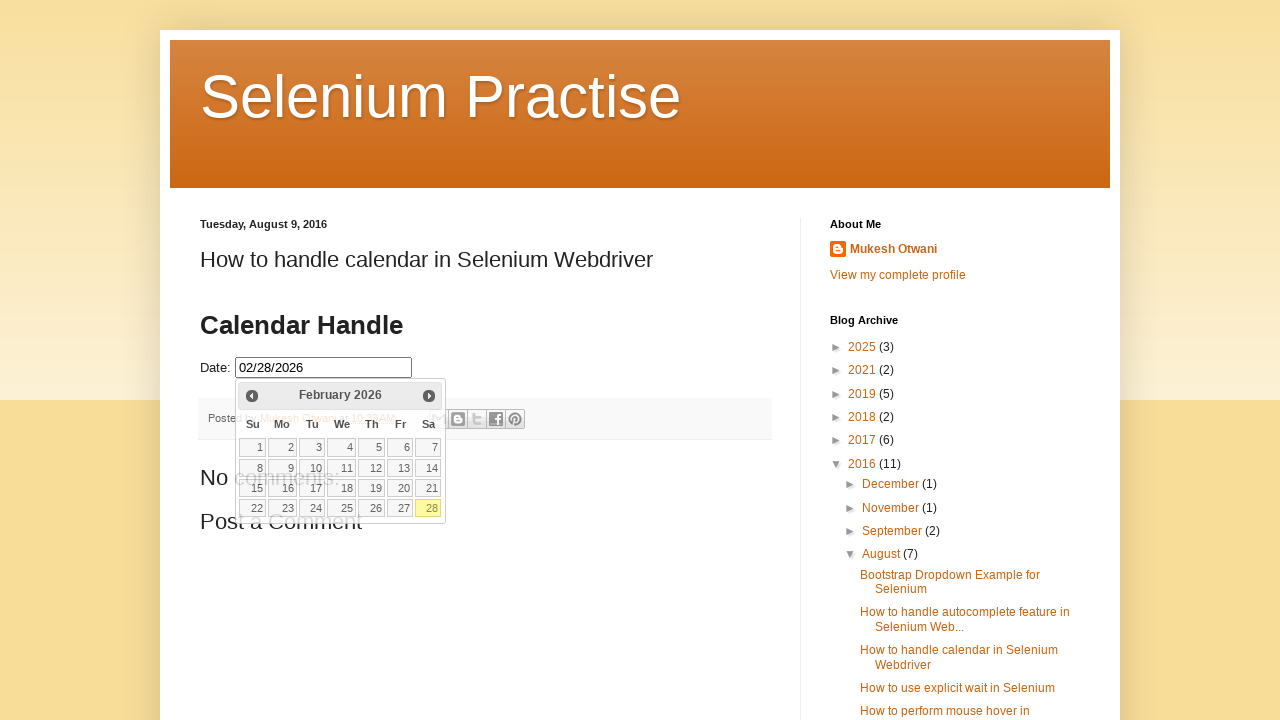

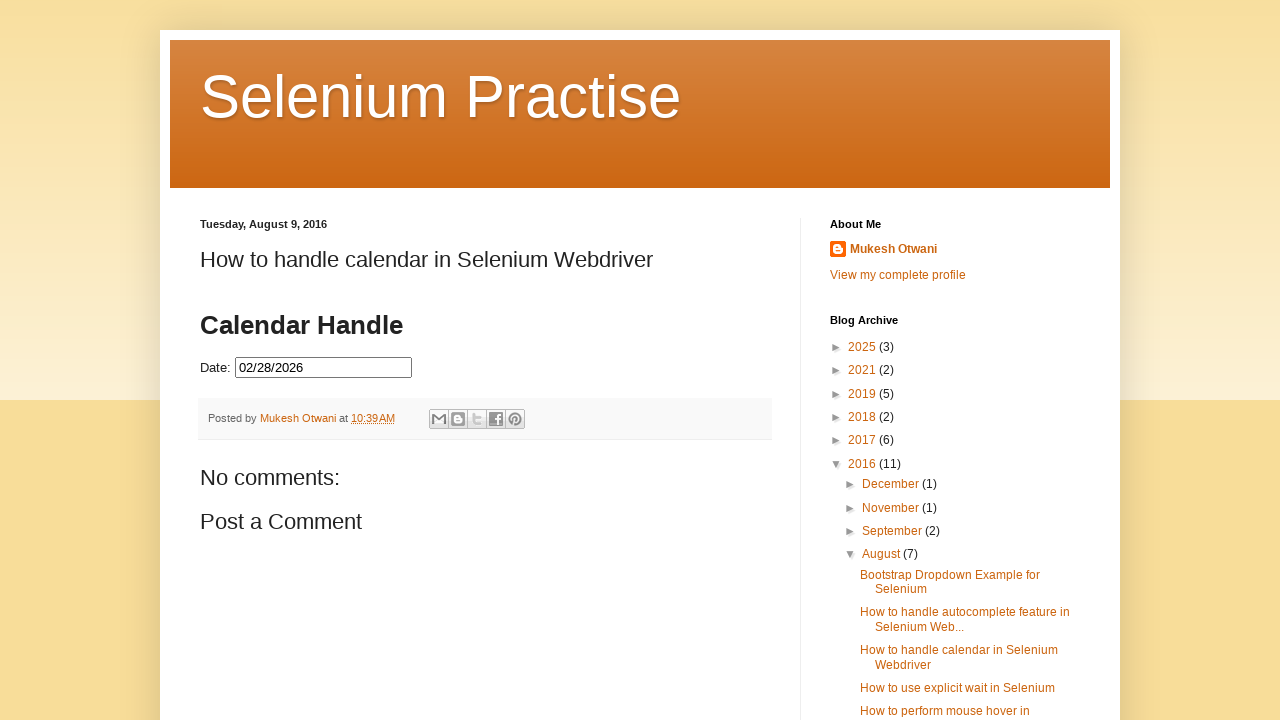